Tests password generation with empty master password and site "gmail.com", verifying the generated password

Starting URL: http://angel.net/~nic/passwd.current.html

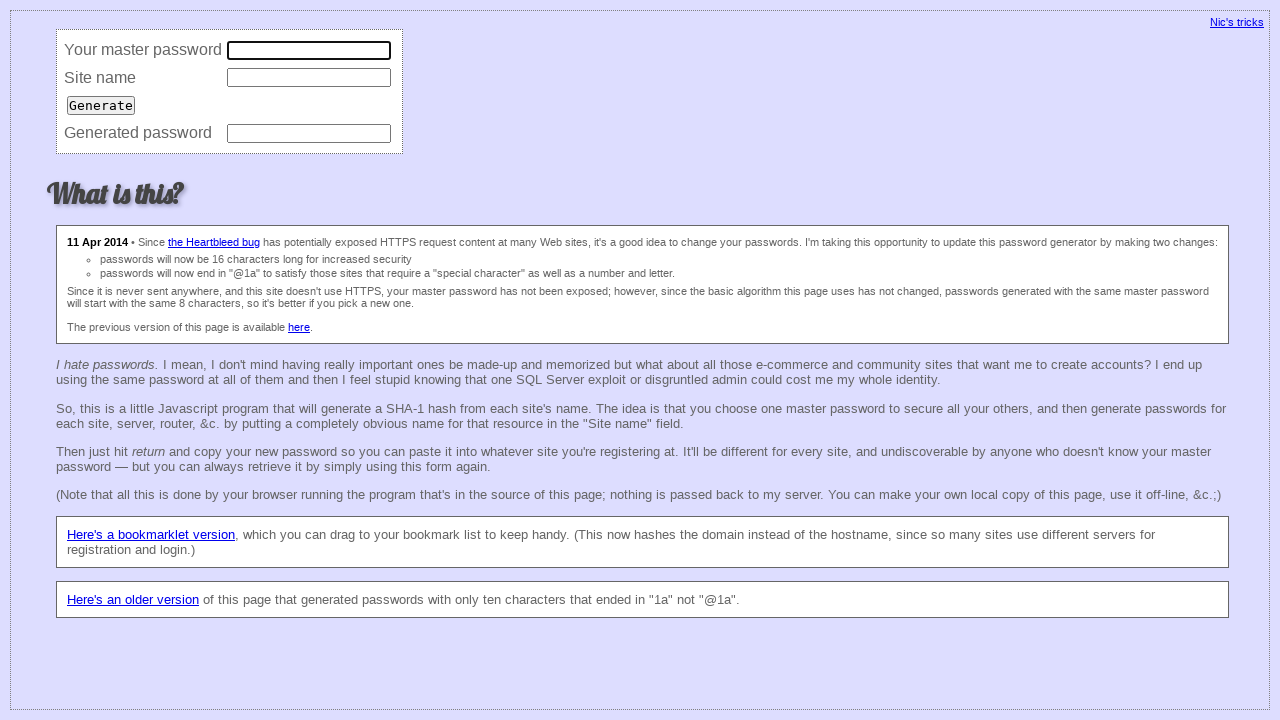

Navigated to password generator page
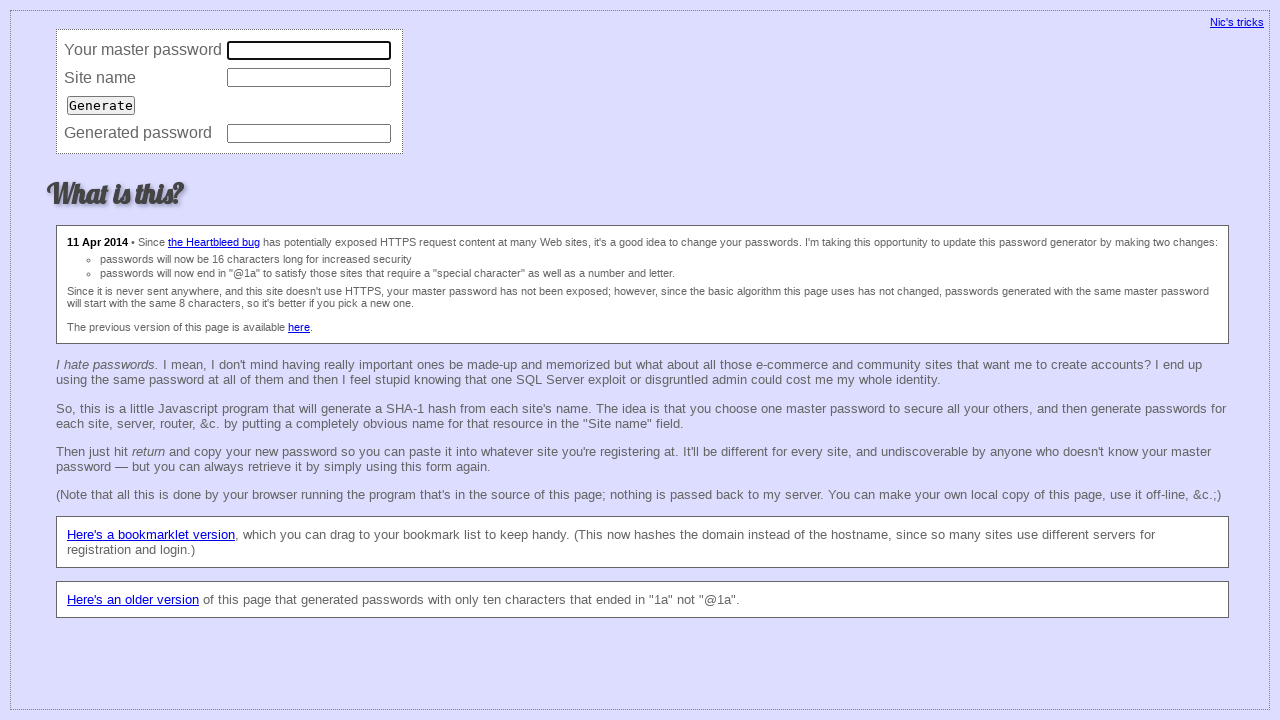

Cleared master password field, leaving it empty on input[name='master']
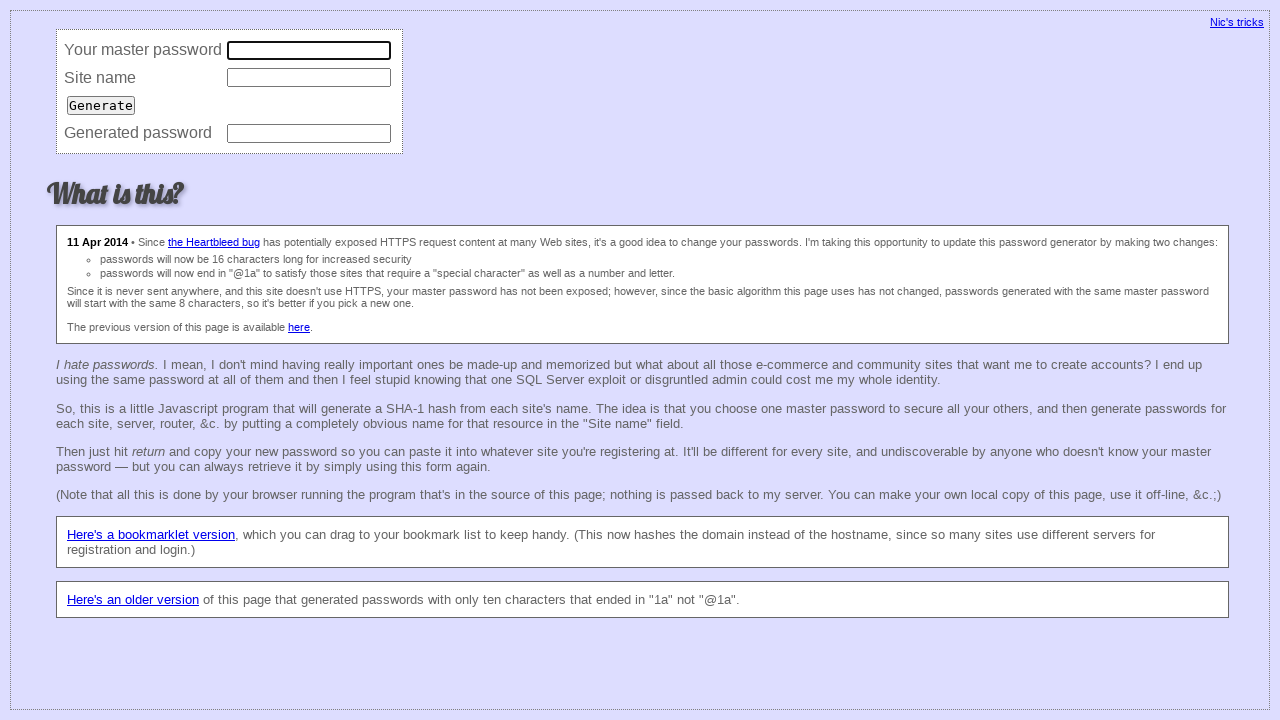

Filled site name field with 'gmail.com' on input[name='site']
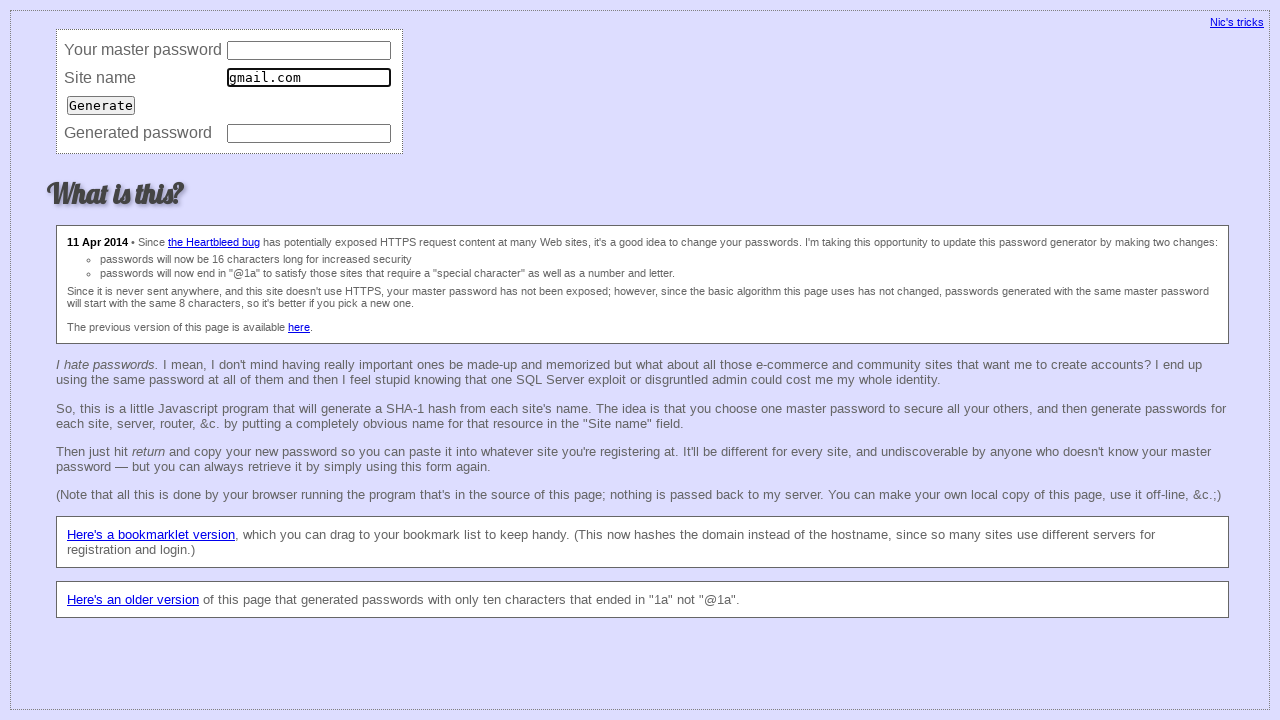

Pressed Enter to generate password on input[name='site']
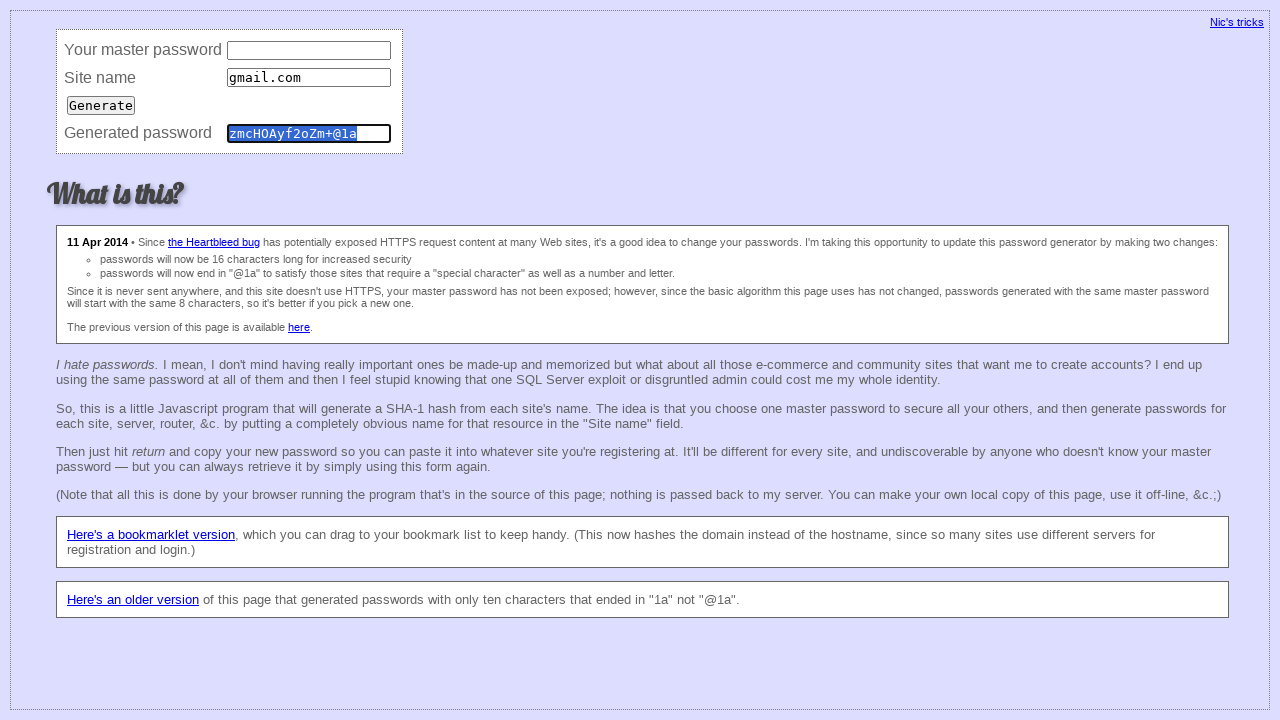

Retrieved generated password: 'zmcHOAyf2oZm+@1a'
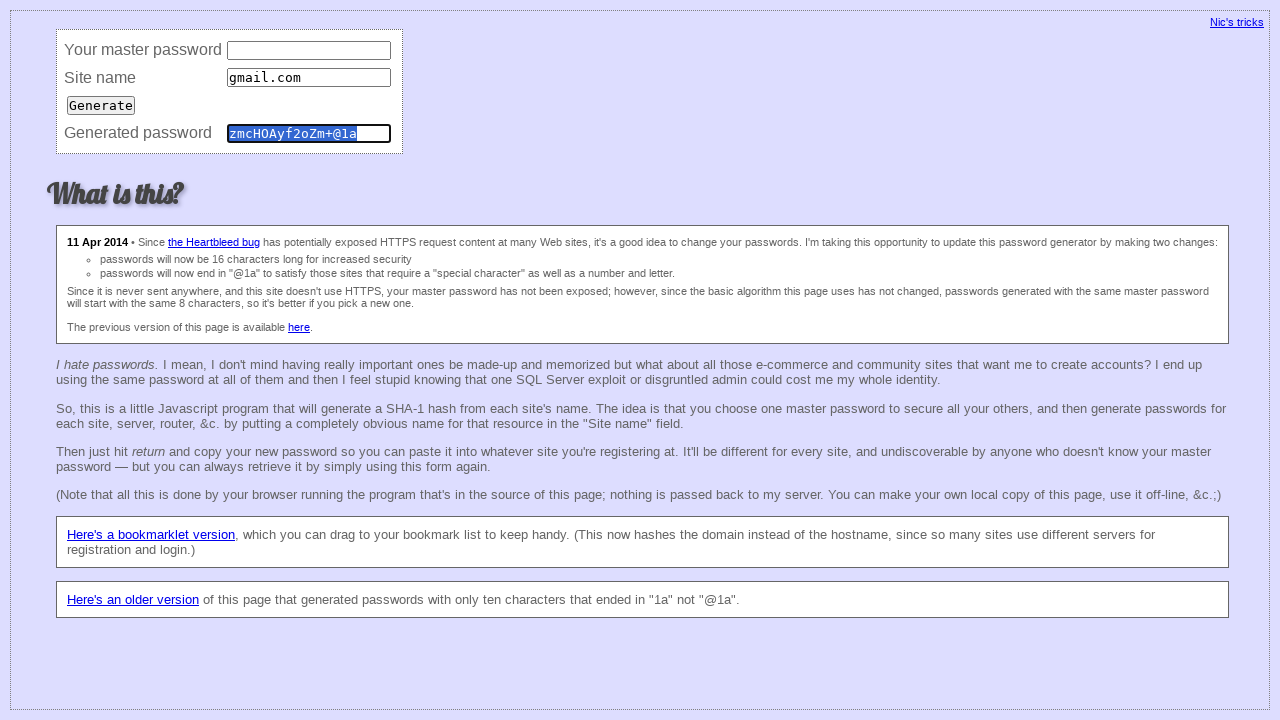

Verified generated password matches expected value 'zmcHOAyf2oZm+@1a'
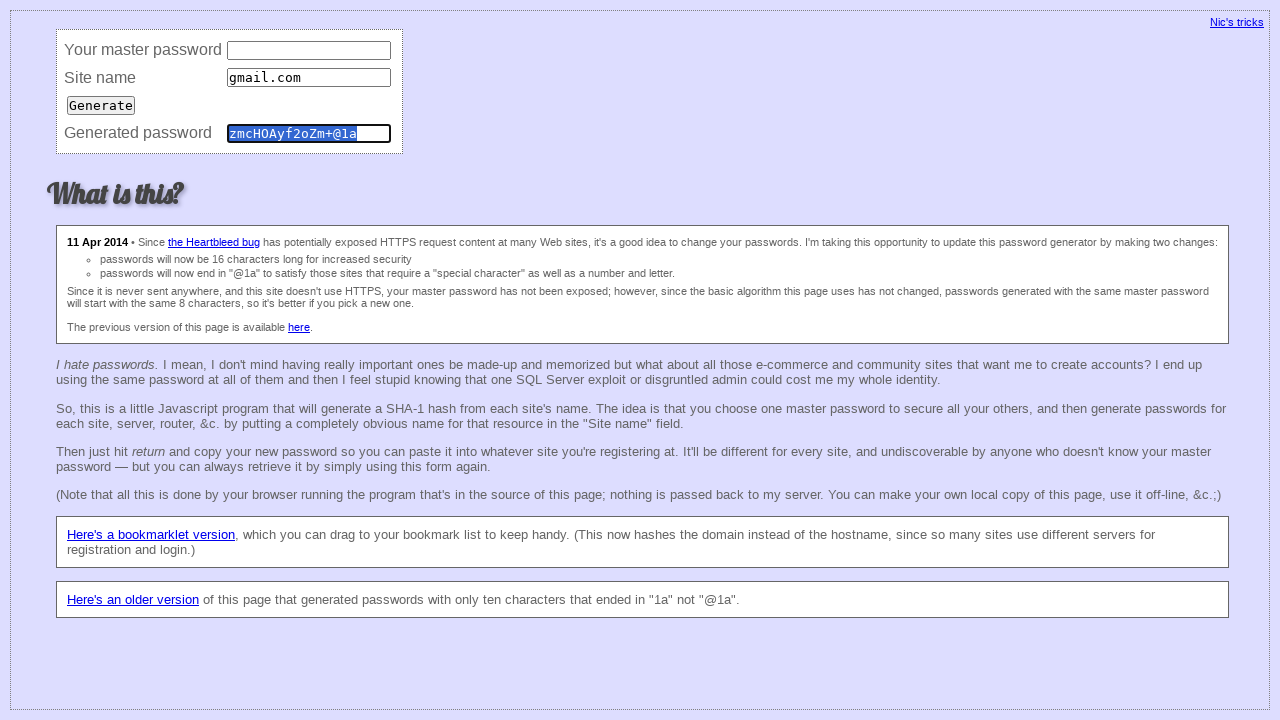

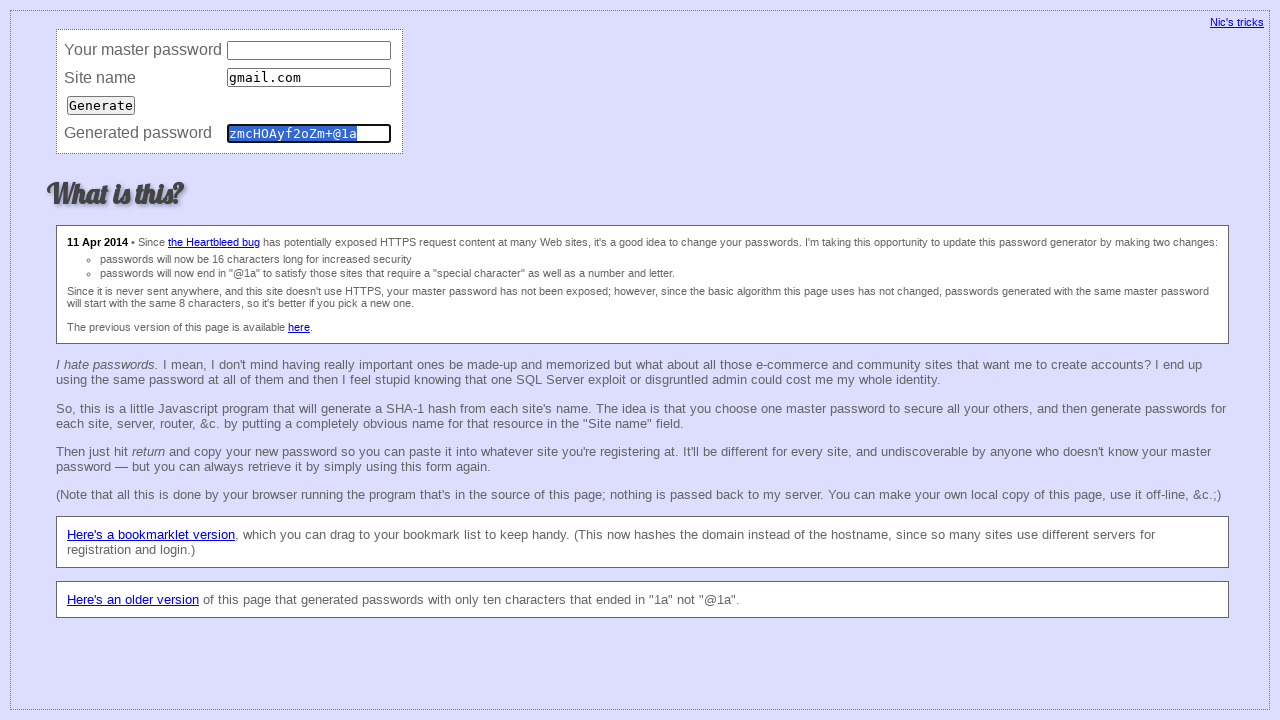